Tests the Directory page by navigating to it and switching between grid and list views

Starting URL: https://michaelnorton-byui.github.io/cse270-teton/

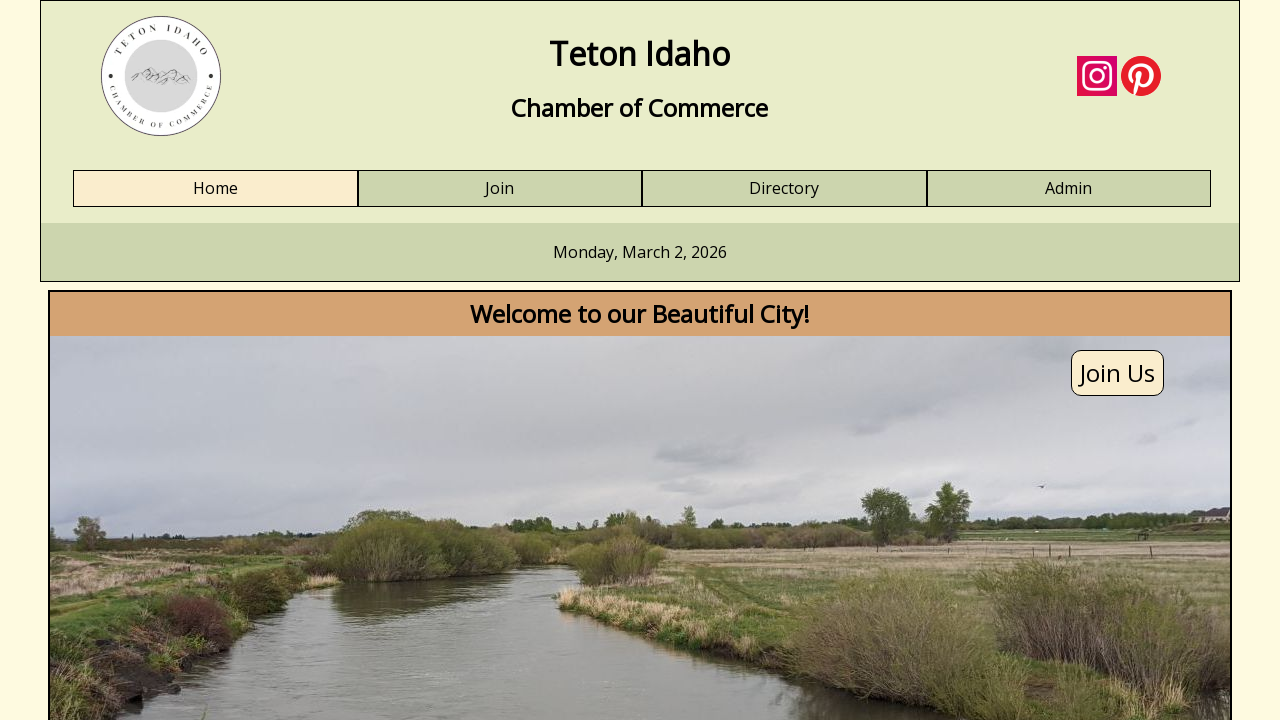

Clicked on Directory link to navigate to Directory page at (784, 189) on text=Directory
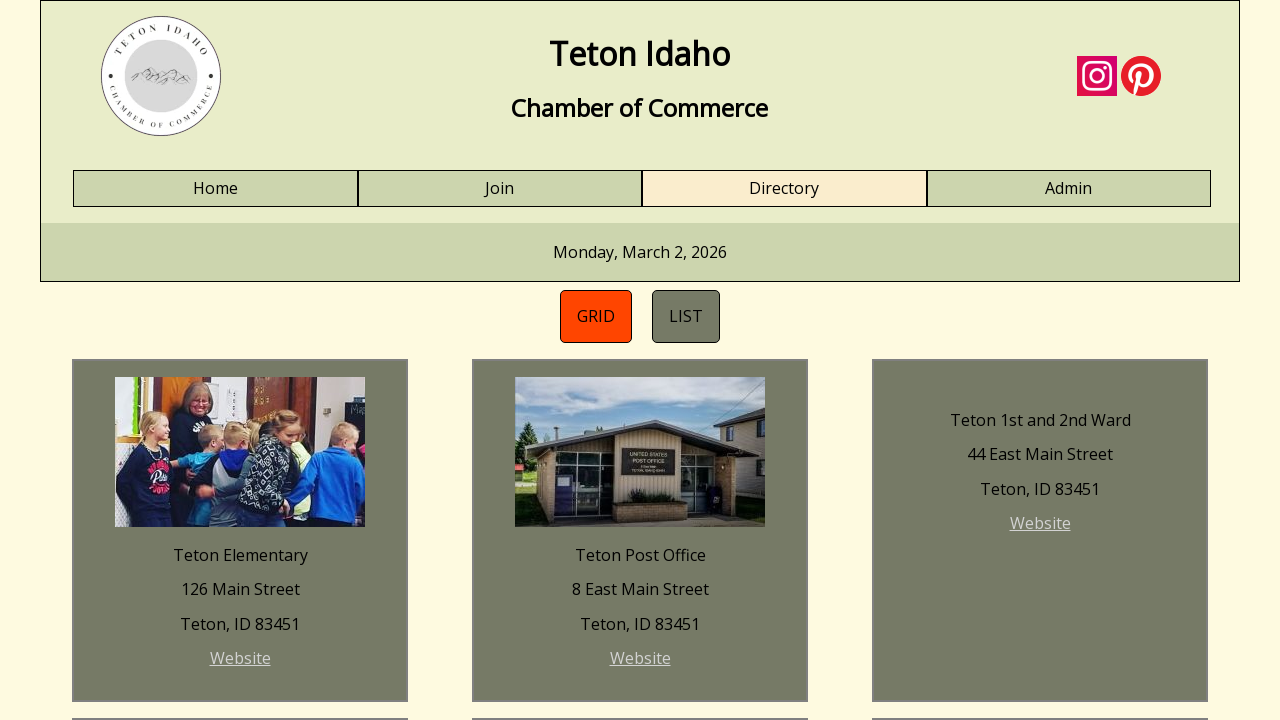

Clicked on grid view button at (596, 316) on #directory-grid
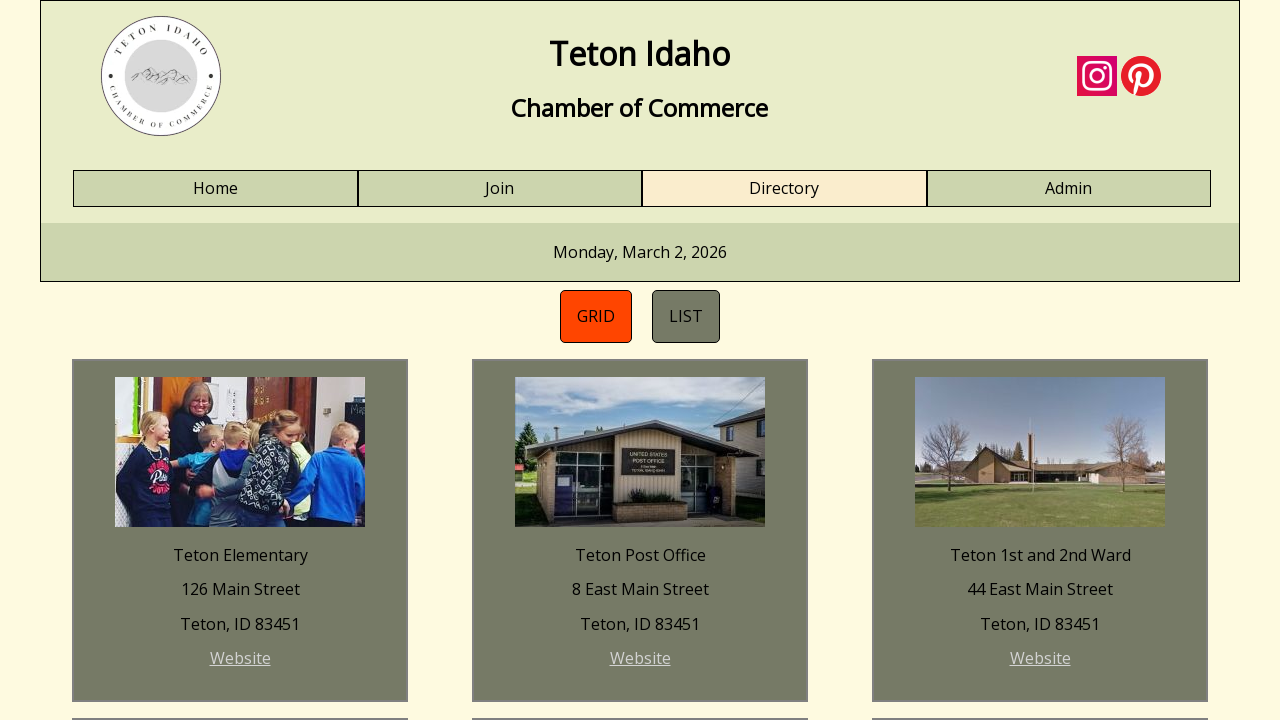

Verified gold member element is present in grid view
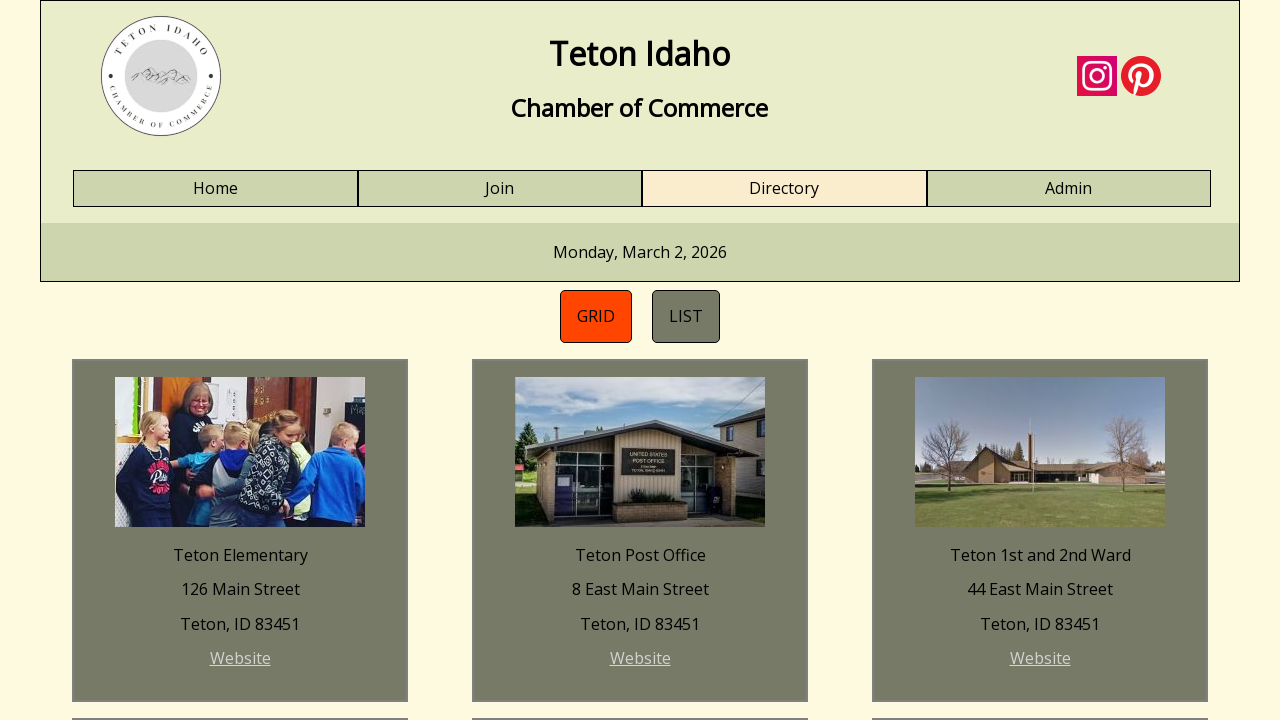

Clicked on list view button to switch to list view at (686, 316) on #directory-list
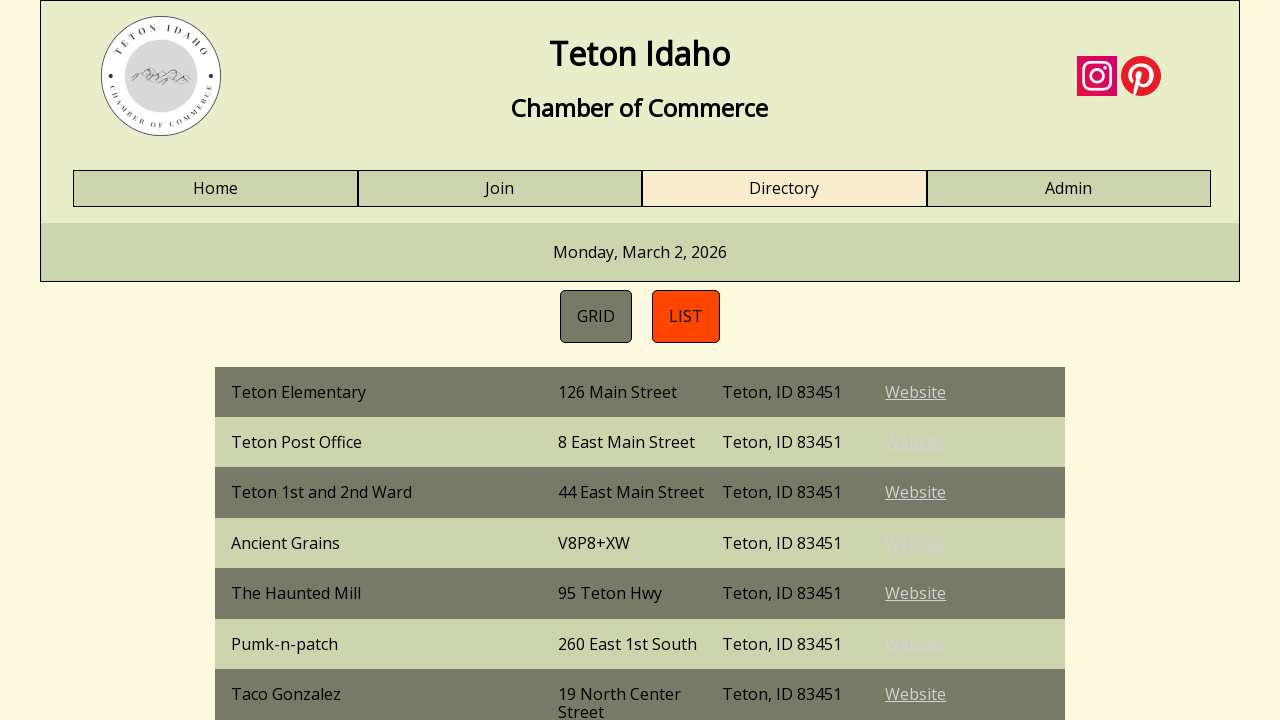

Verified gold member element is present in list view
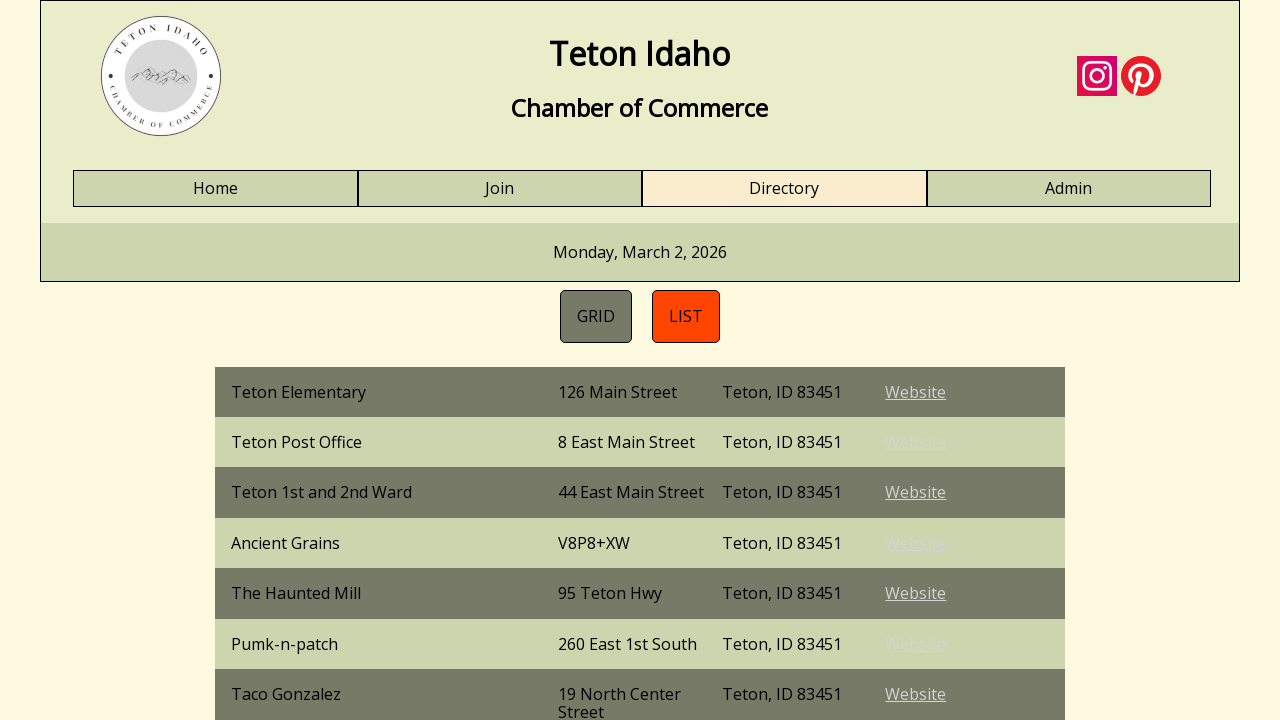

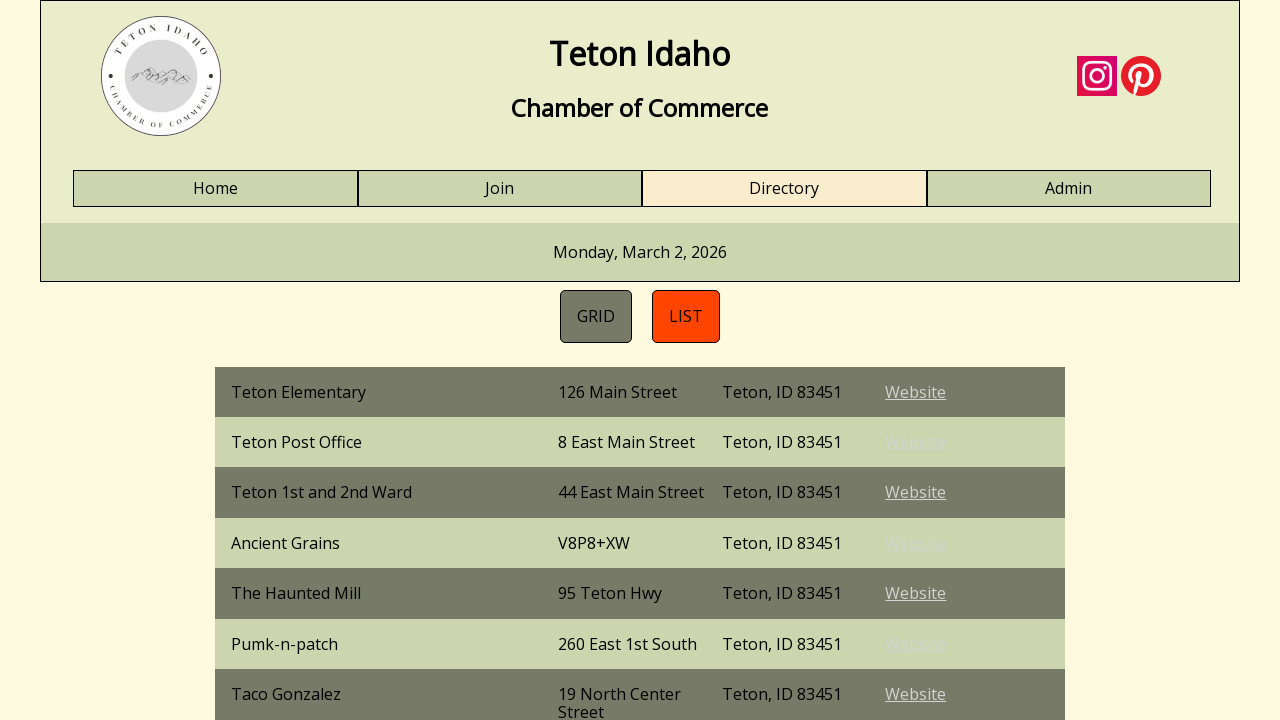